Tests tooltip functionality by hovering over a button and verifying the tooltip appears

Starting URL: https://demoqa.com/tool-tips

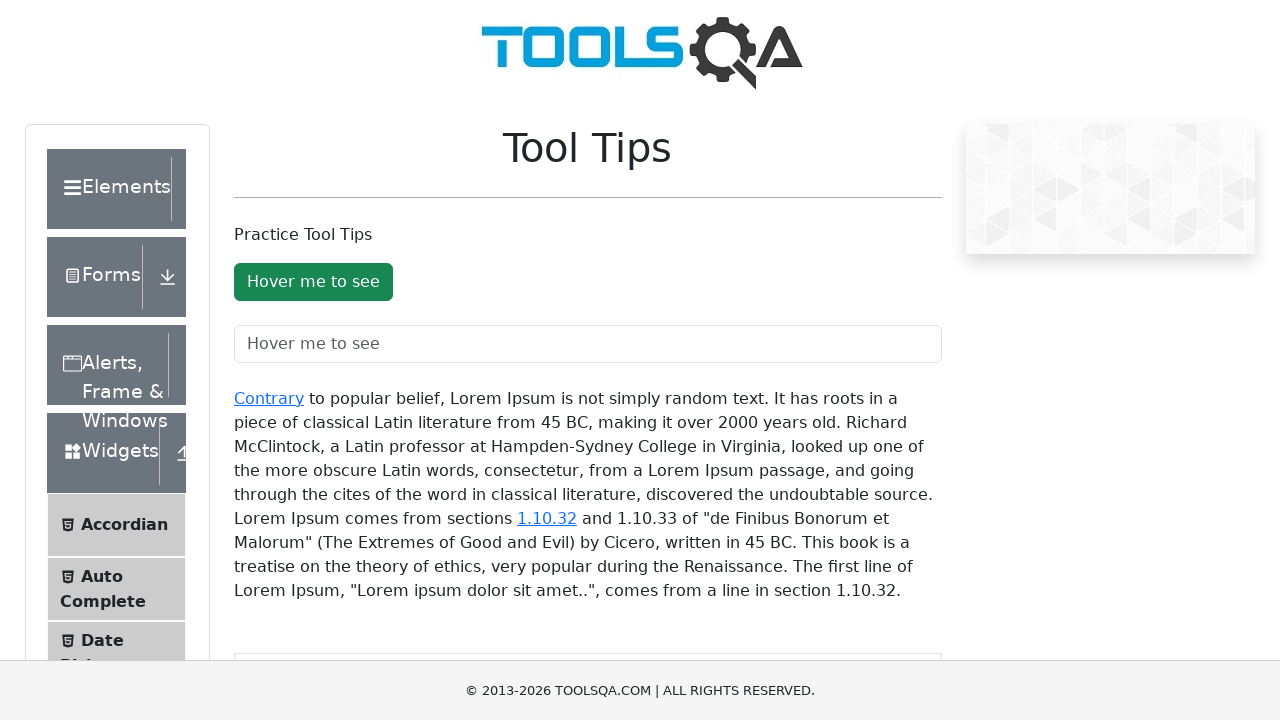

Scrolled tooltip button into view
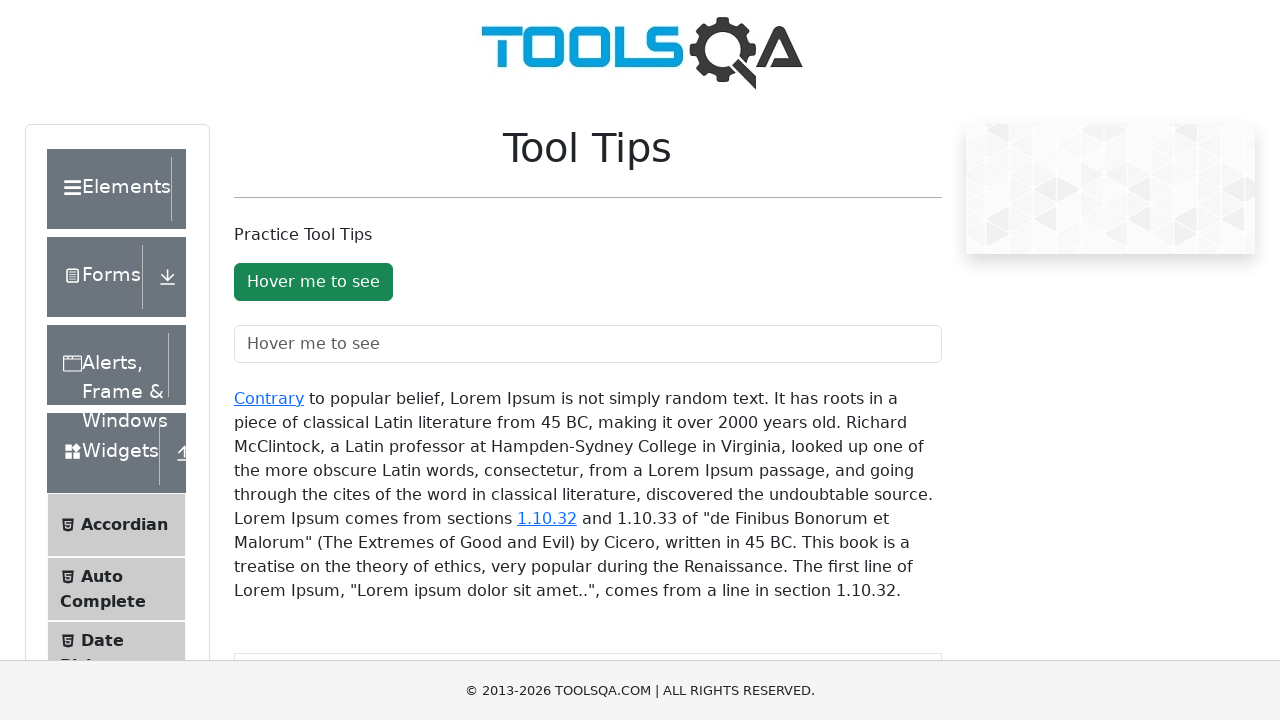

Hovered over tooltip button to trigger tooltip at (313, 282) on #toolTipButton
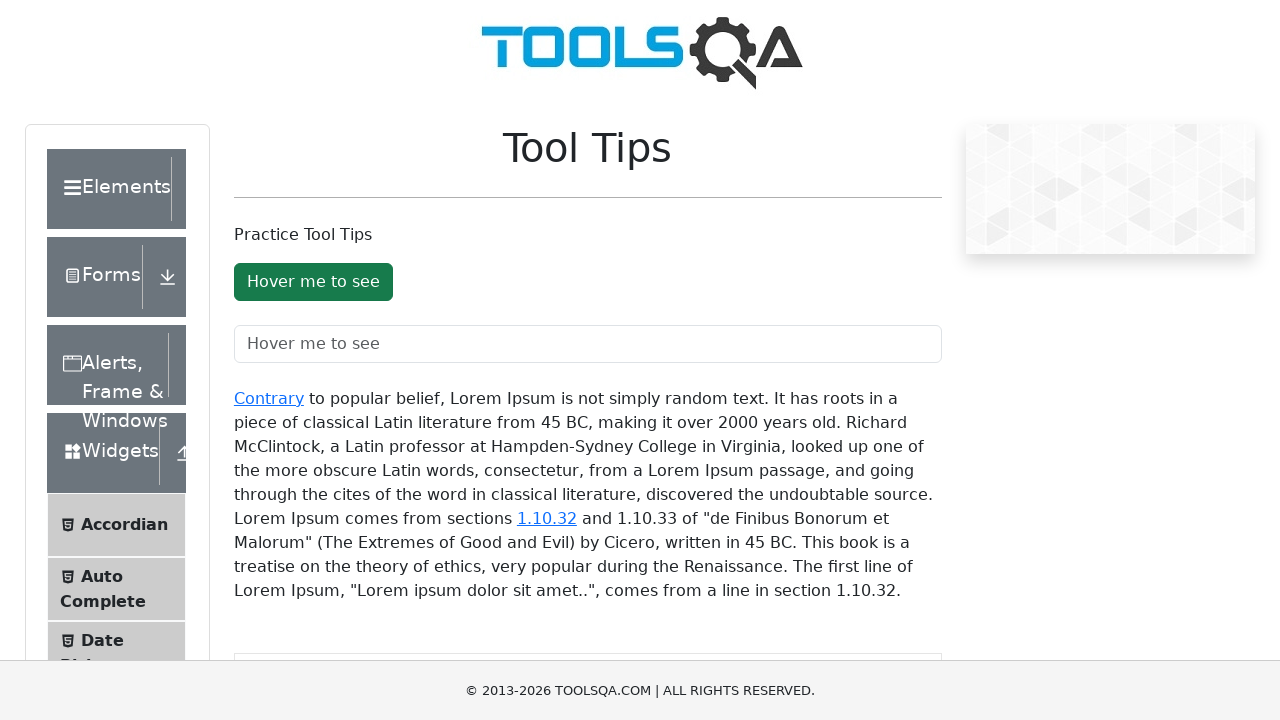

Tooltip appeared and is visible
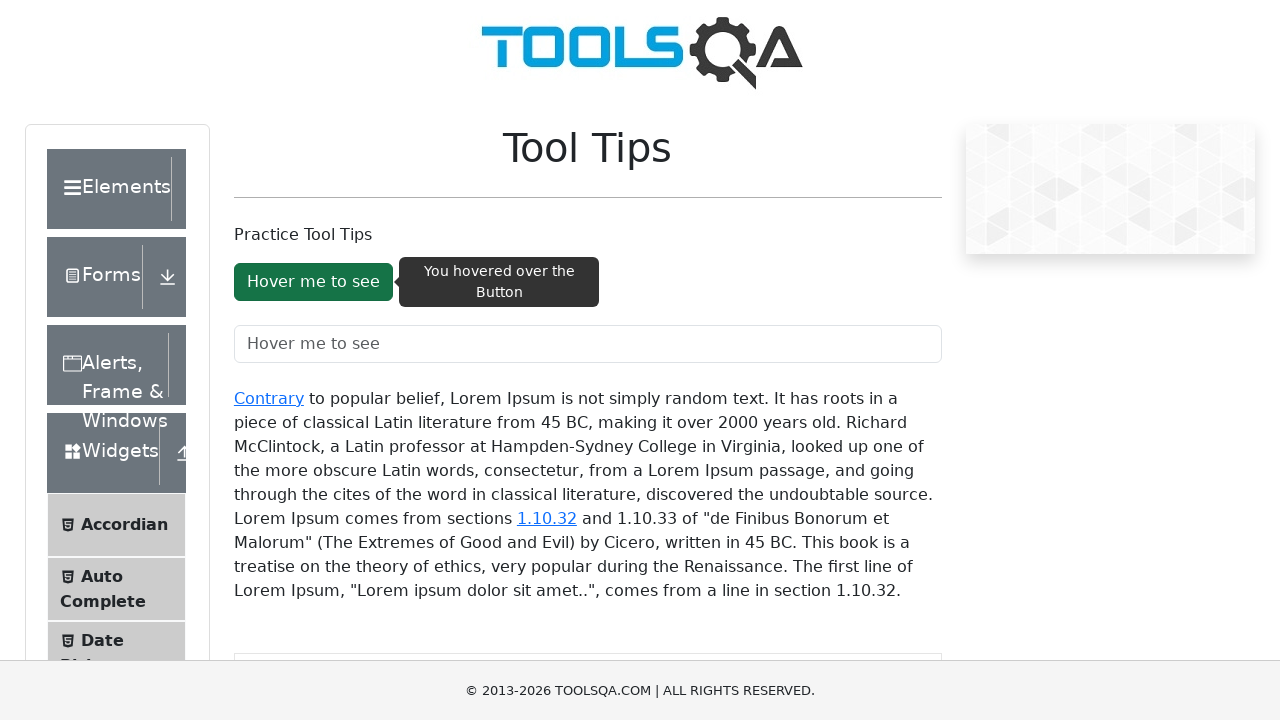

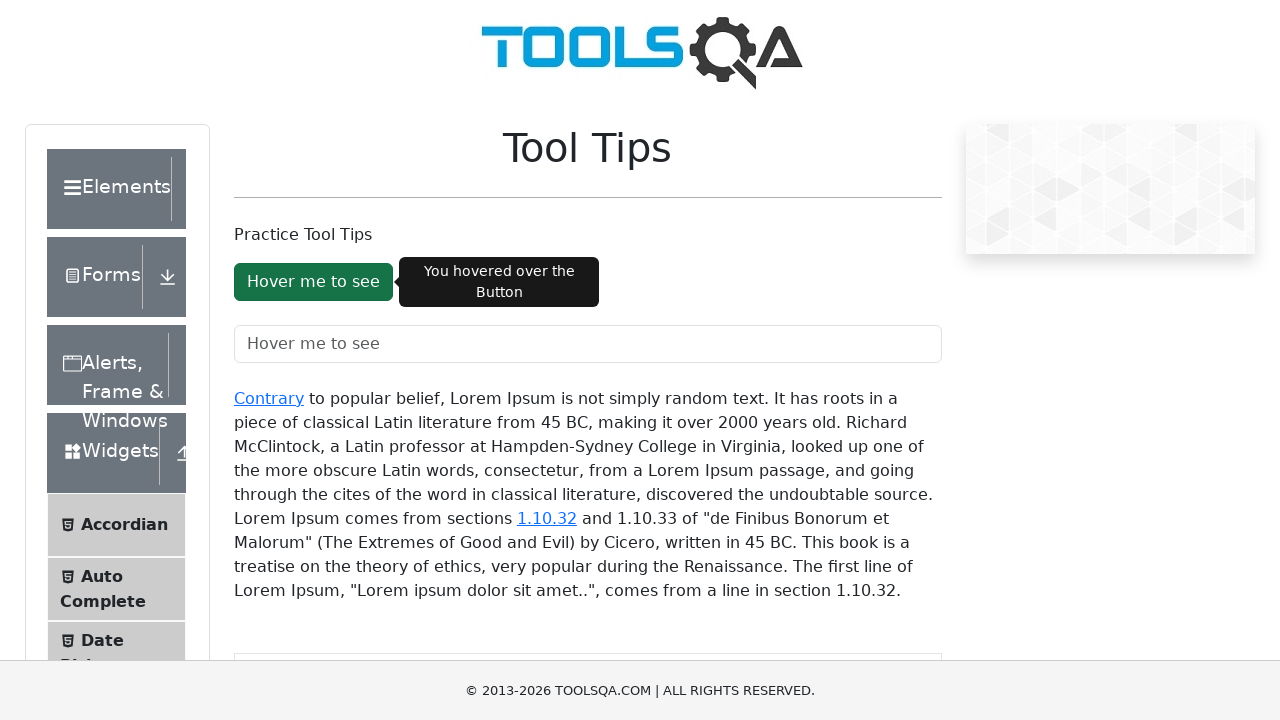